Tests GitHub search functionality by searching for a specific repository, navigating to it, and verifying an issue is visible on the Issues tab

Starting URL: https://github.com

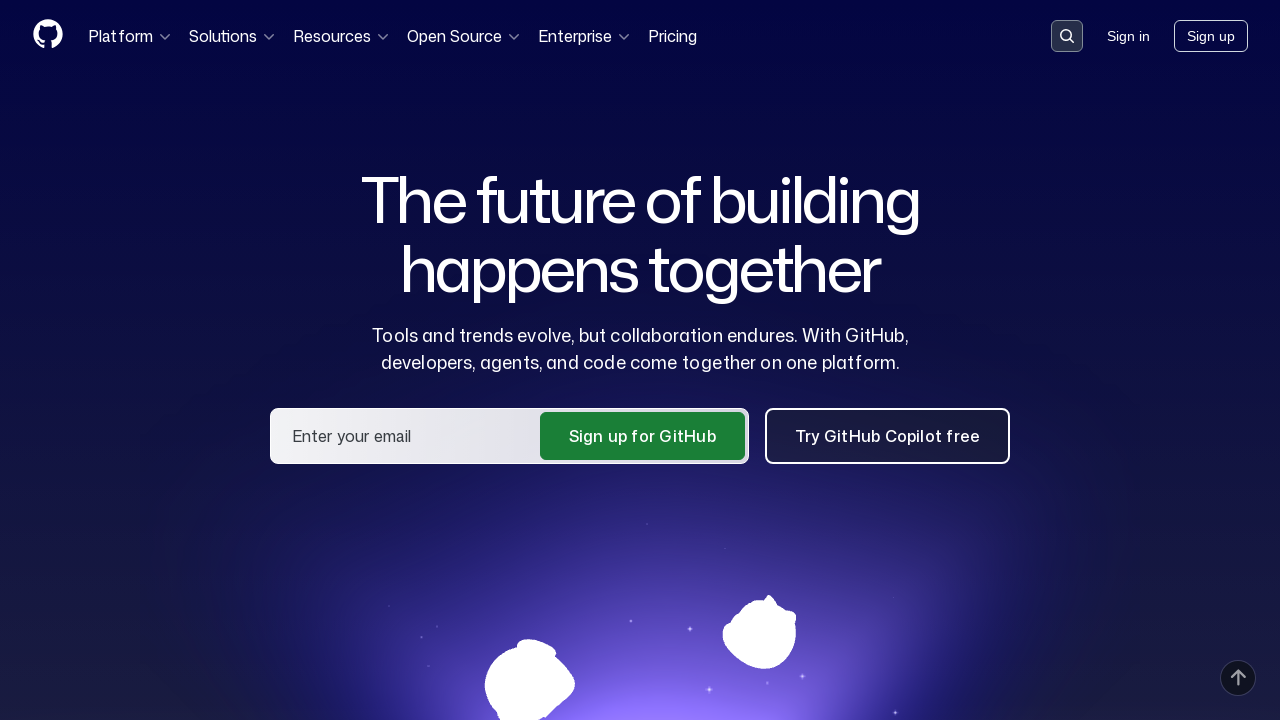

Clicked on the search input field at (1067, 36) on [placeholder*='Search or jump to']
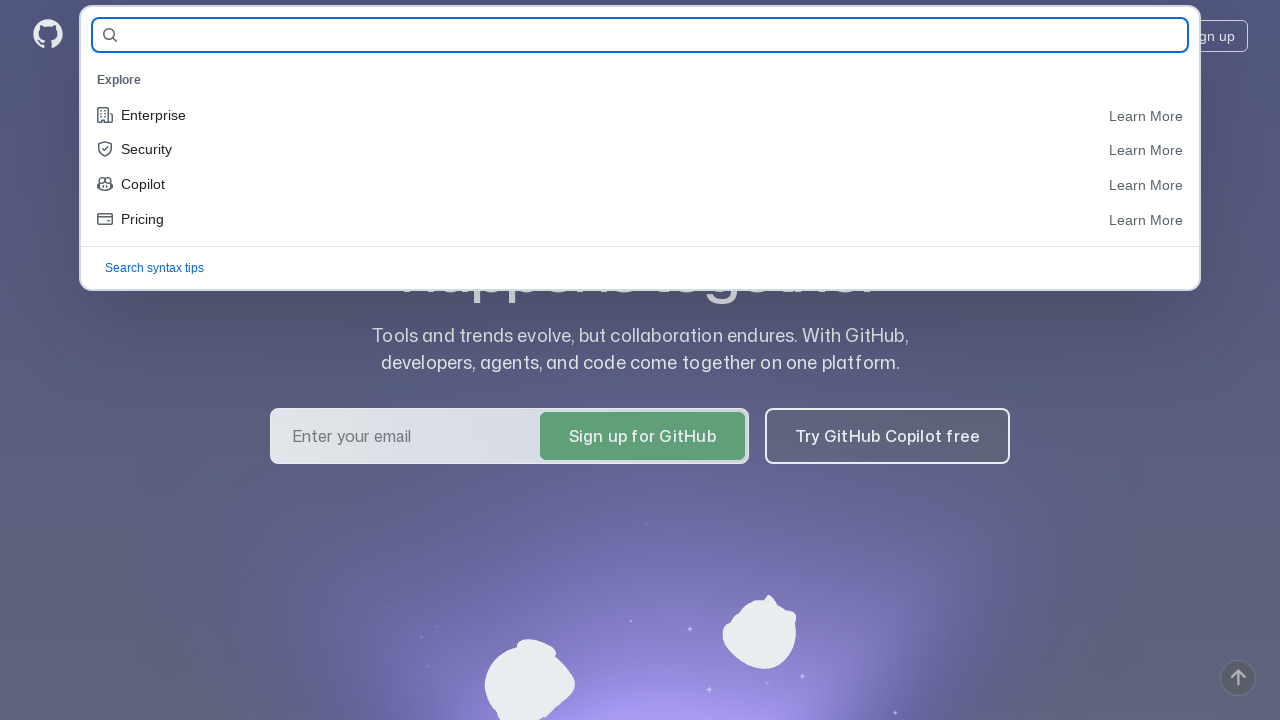

Filled search input with repository name 'qa-guru/qa_guru_14_10' on #query-builder-test
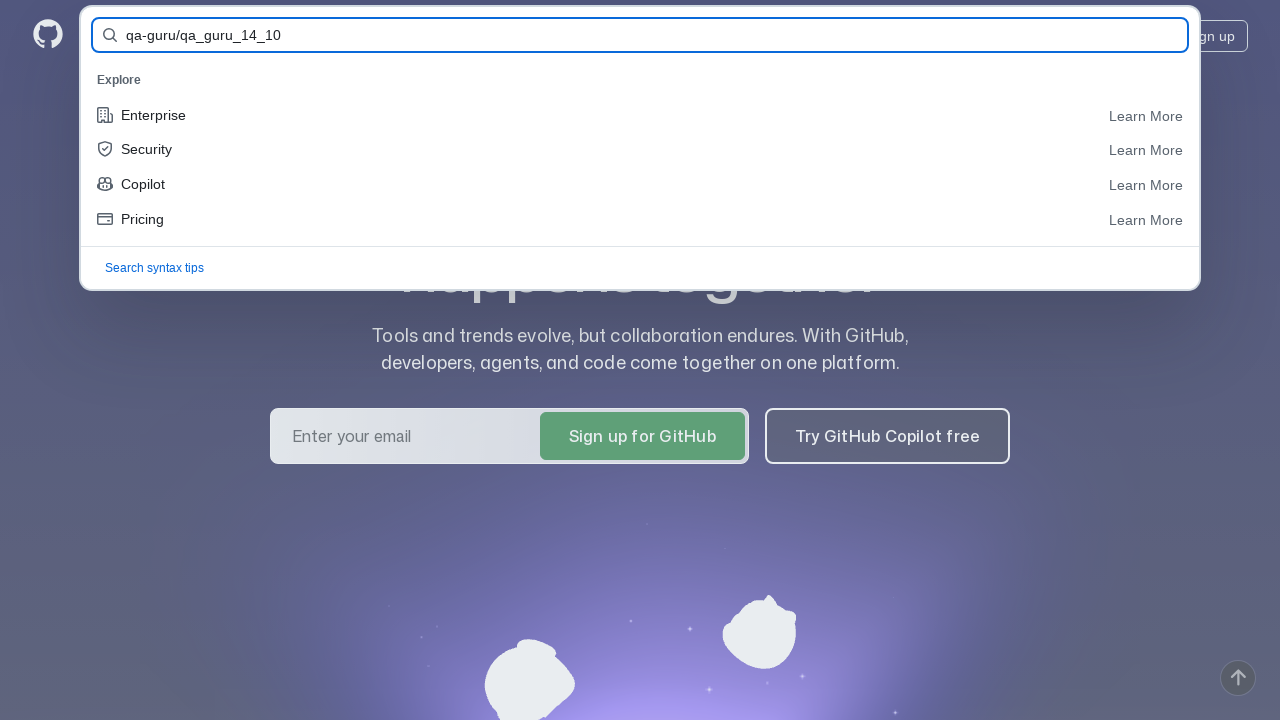

Submitted search form by pressing Enter on #query-builder-test
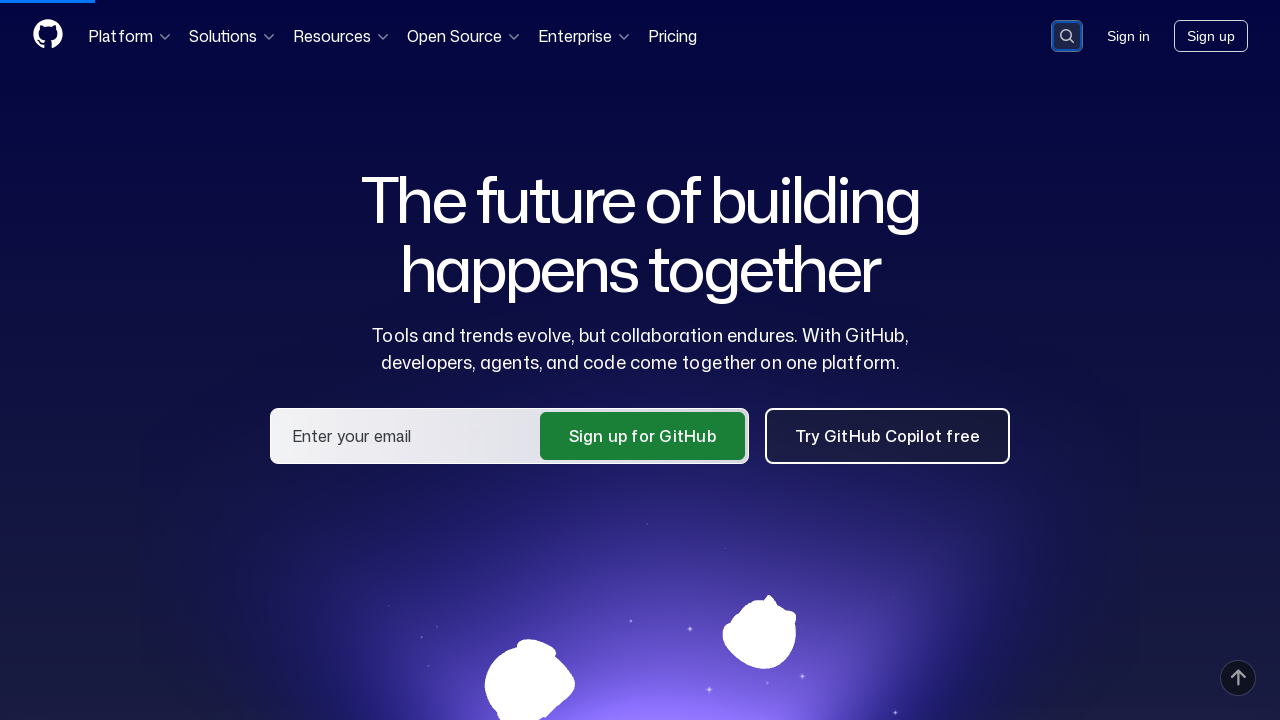

Clicked on the repository link in search results at (459, 161) on a:has-text('qa-guru/qa_guru_14_10')
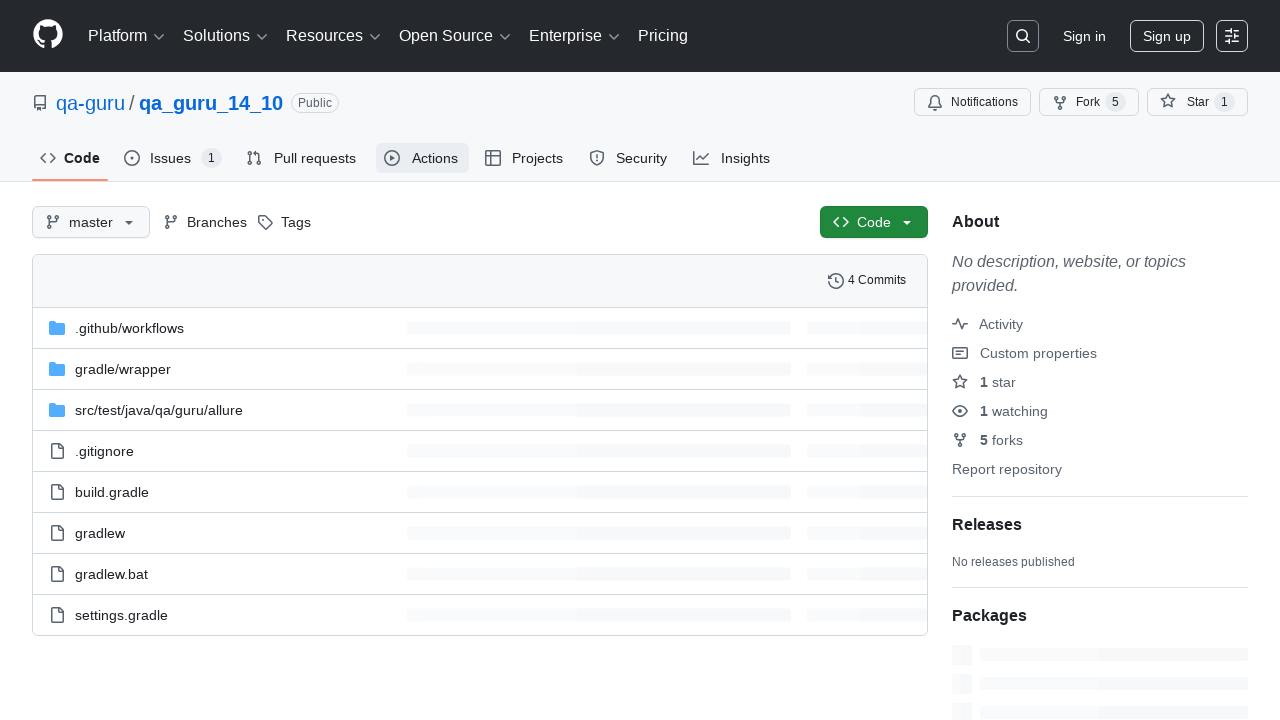

Clicked on the Issues tab at (173, 158) on #issues-tab
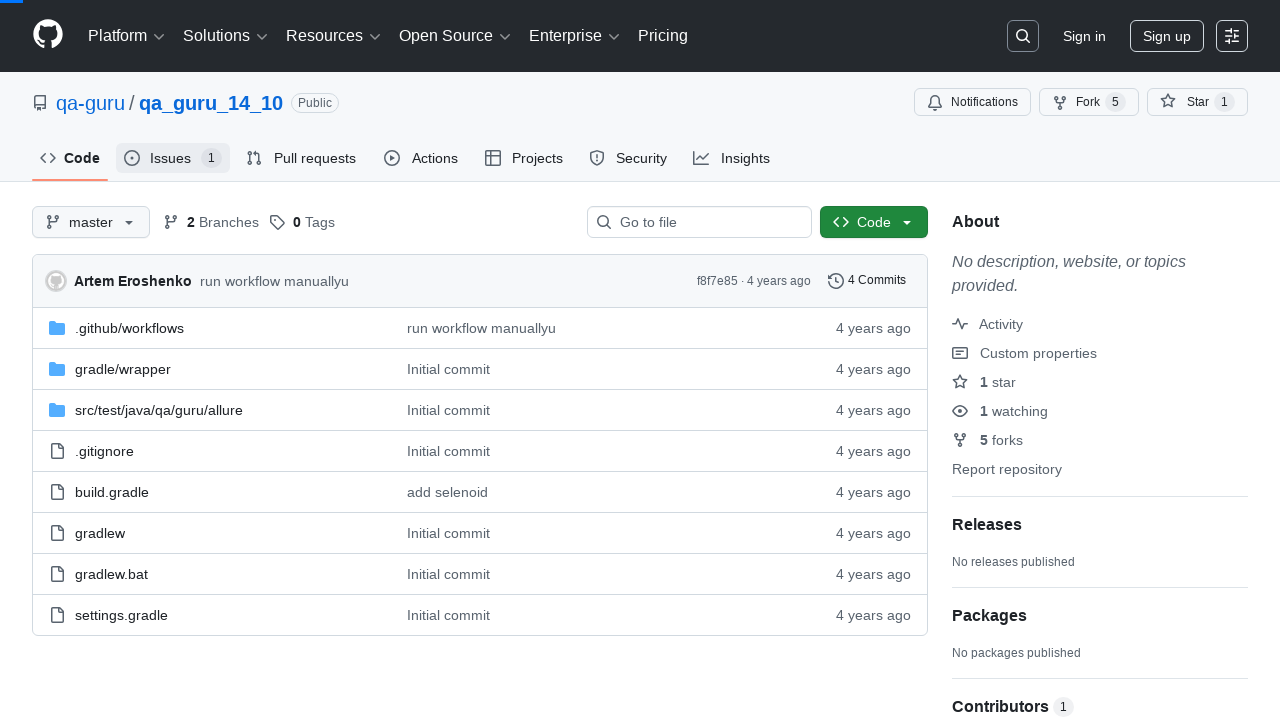

Verified that 'Issue for Autotest' is visible on the Issues tab
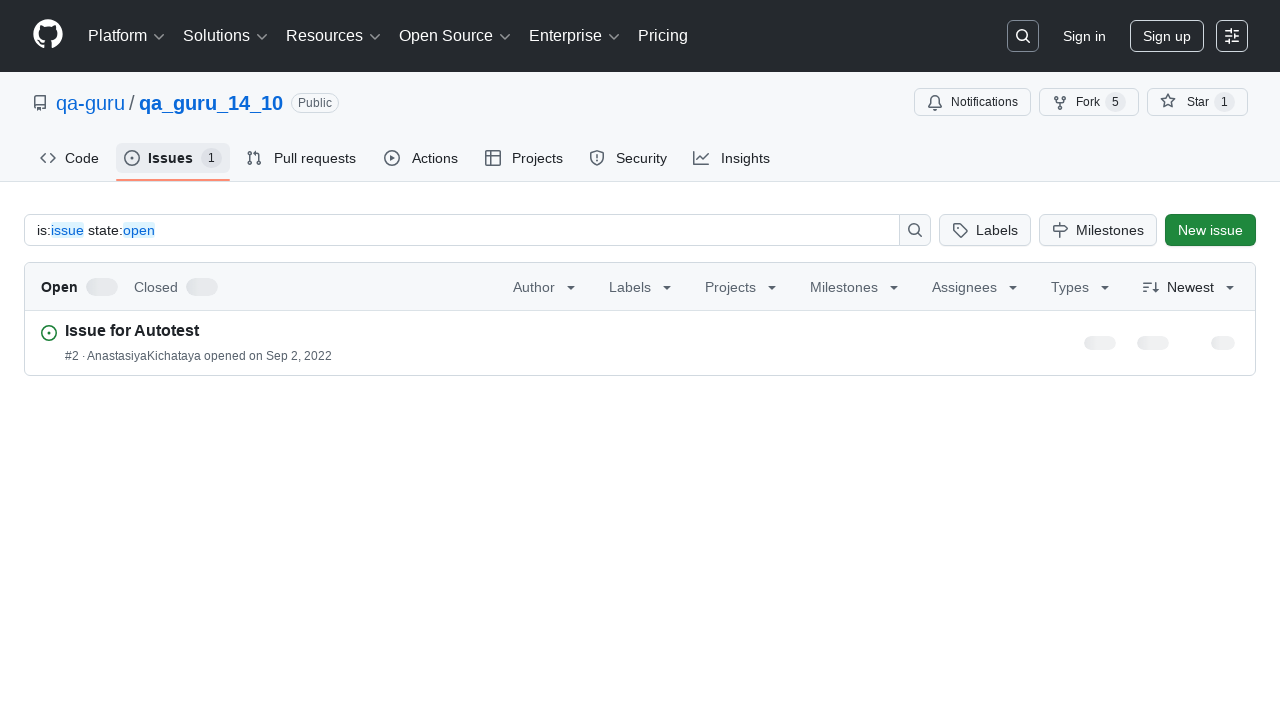

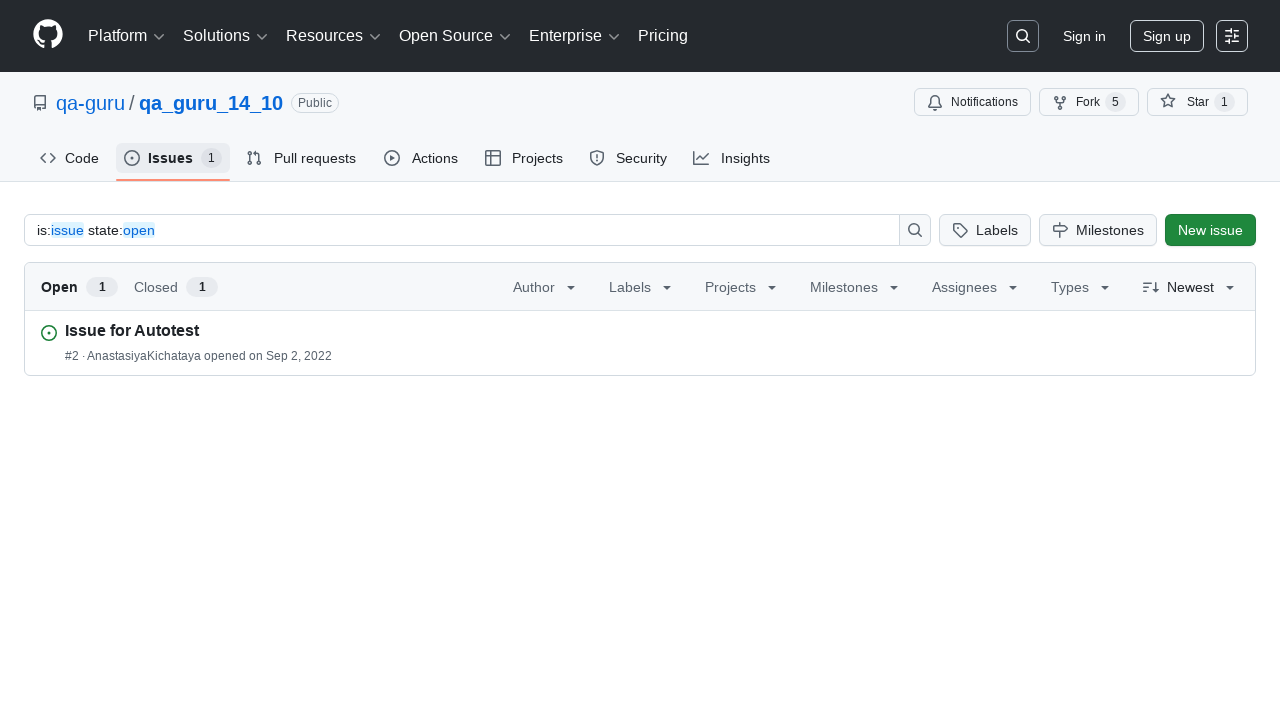